Tests drag and drop functionality by dragging an element from one box to another

Starting URL: https://www.qa-practice.com/elements/dragndrop/boxes

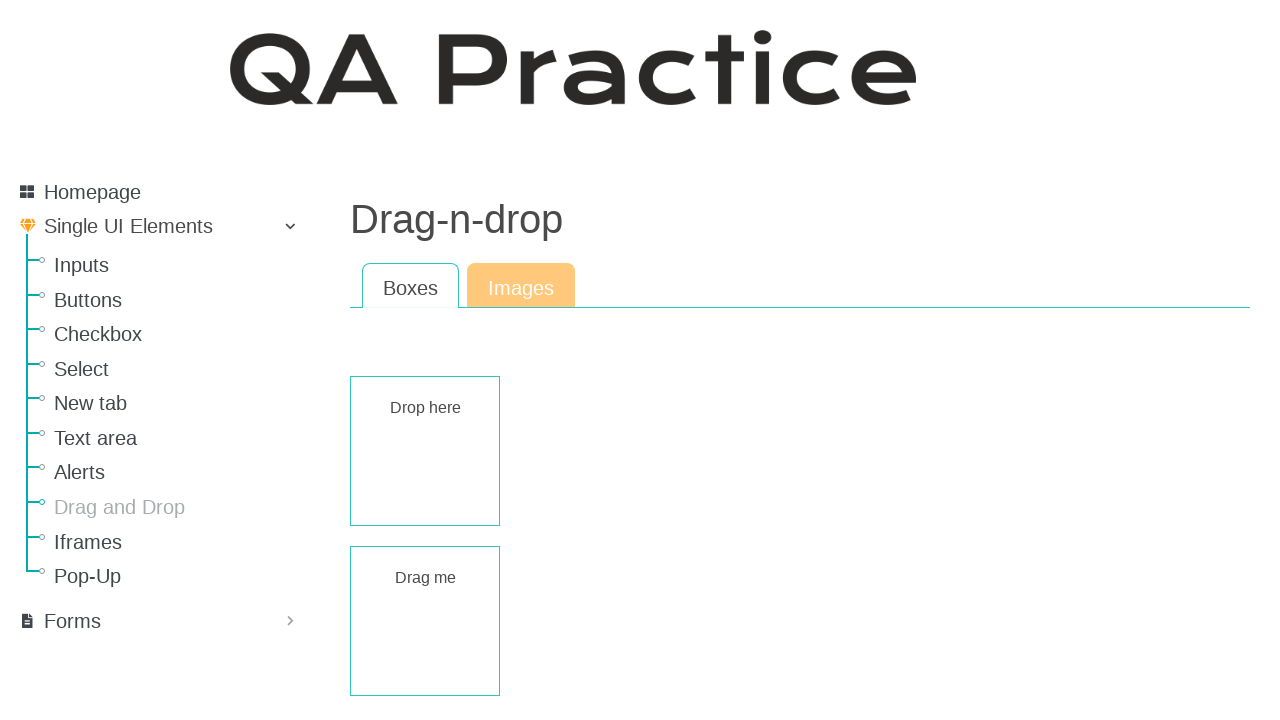

Located draggable element with id 'rect-draggable'
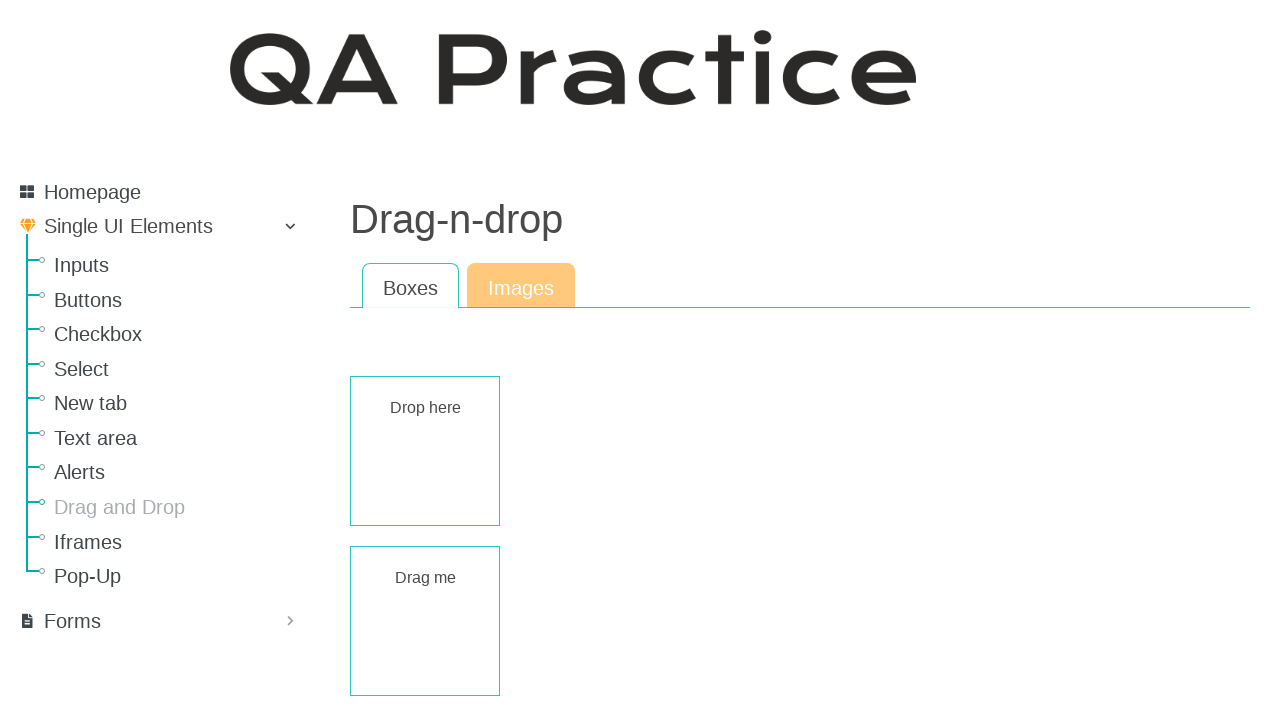

Located droppable element with id 'rect-droppable'
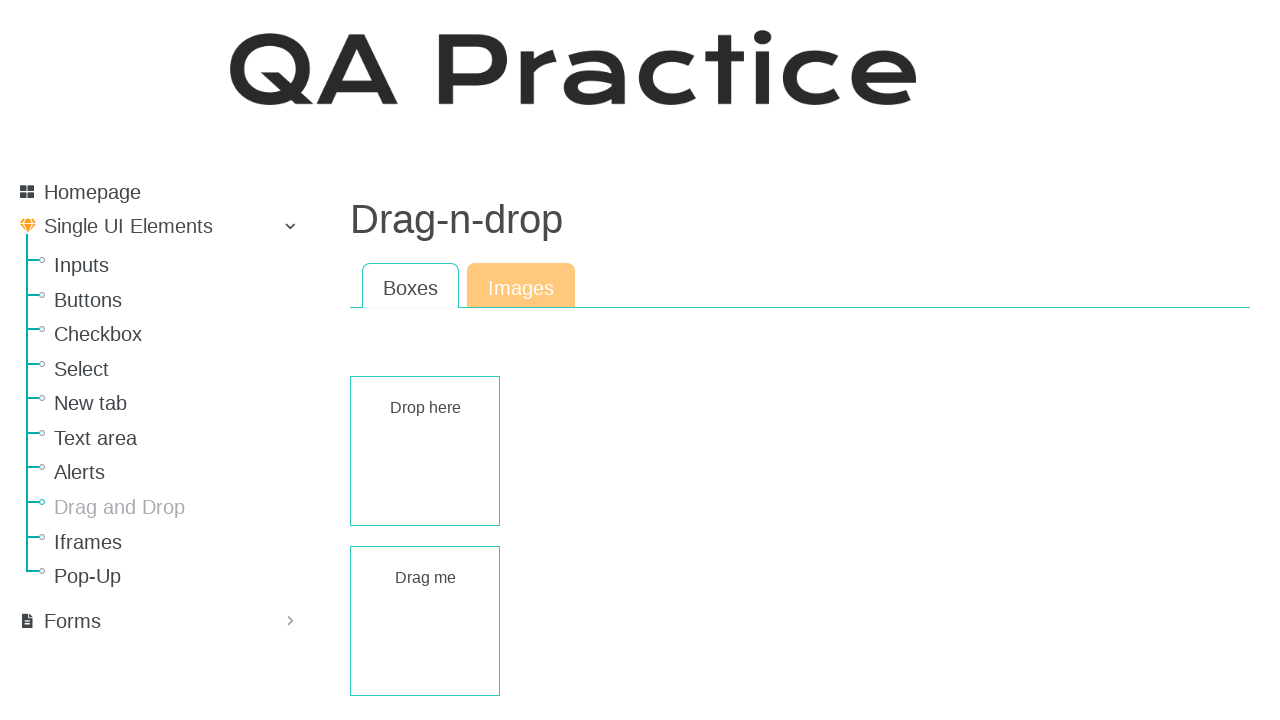

Dragged element from draggable box to droppable box at (425, 451)
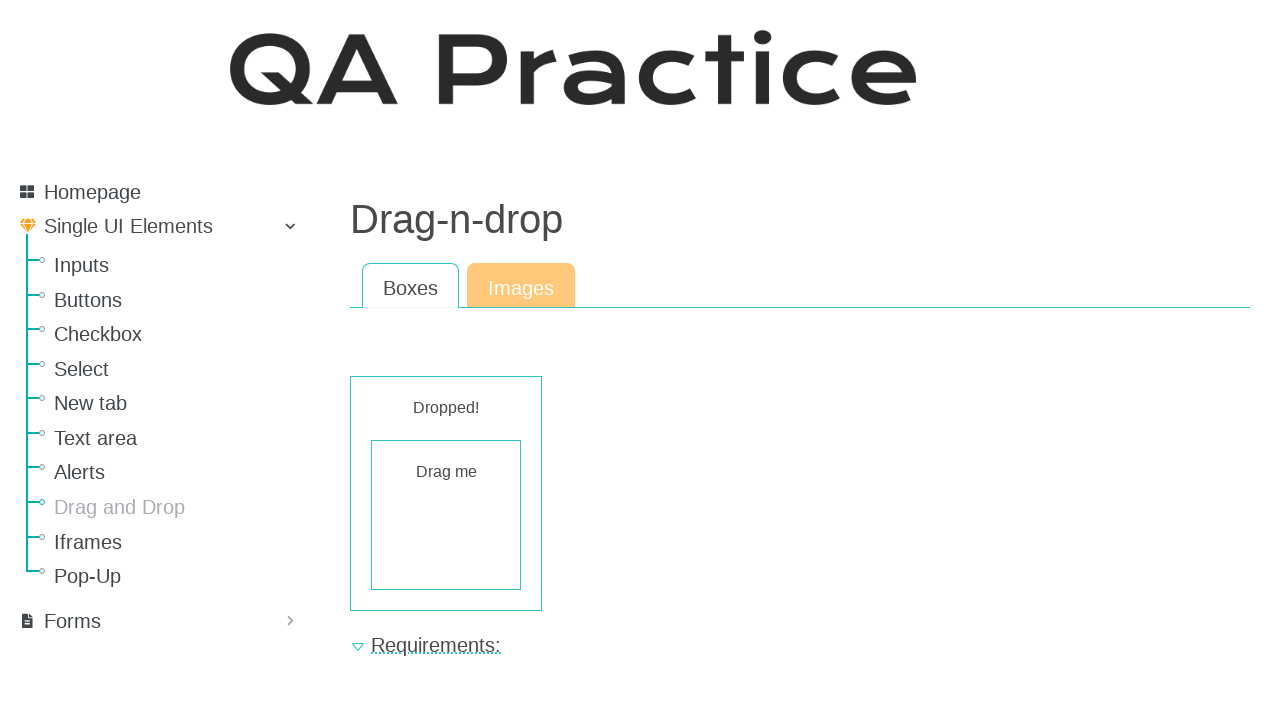

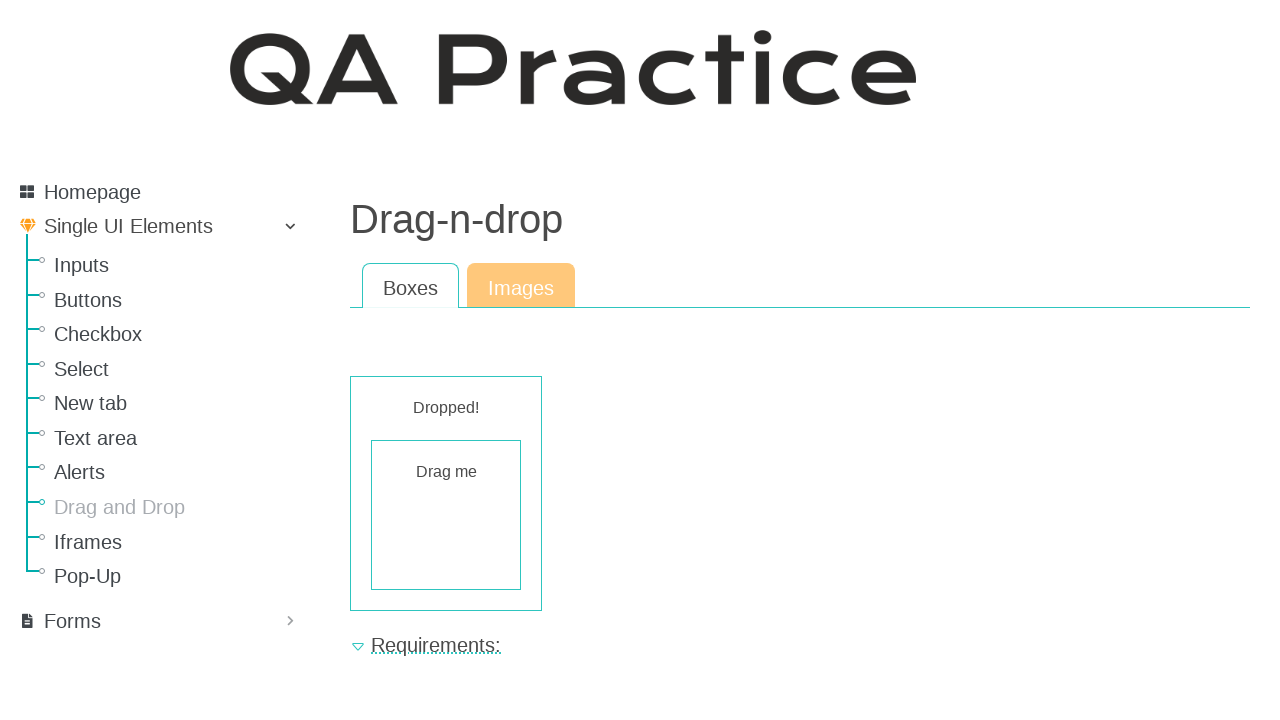